Tests an e-commerce grocery shopping flow by adding specific vegetables (Beans, Broccoli, Cucumber, Beetroot, Carrot) to cart, proceeding to checkout, and entering a promo code

Starting URL: https://rahulshettyacademy.com/seleniumPractise/

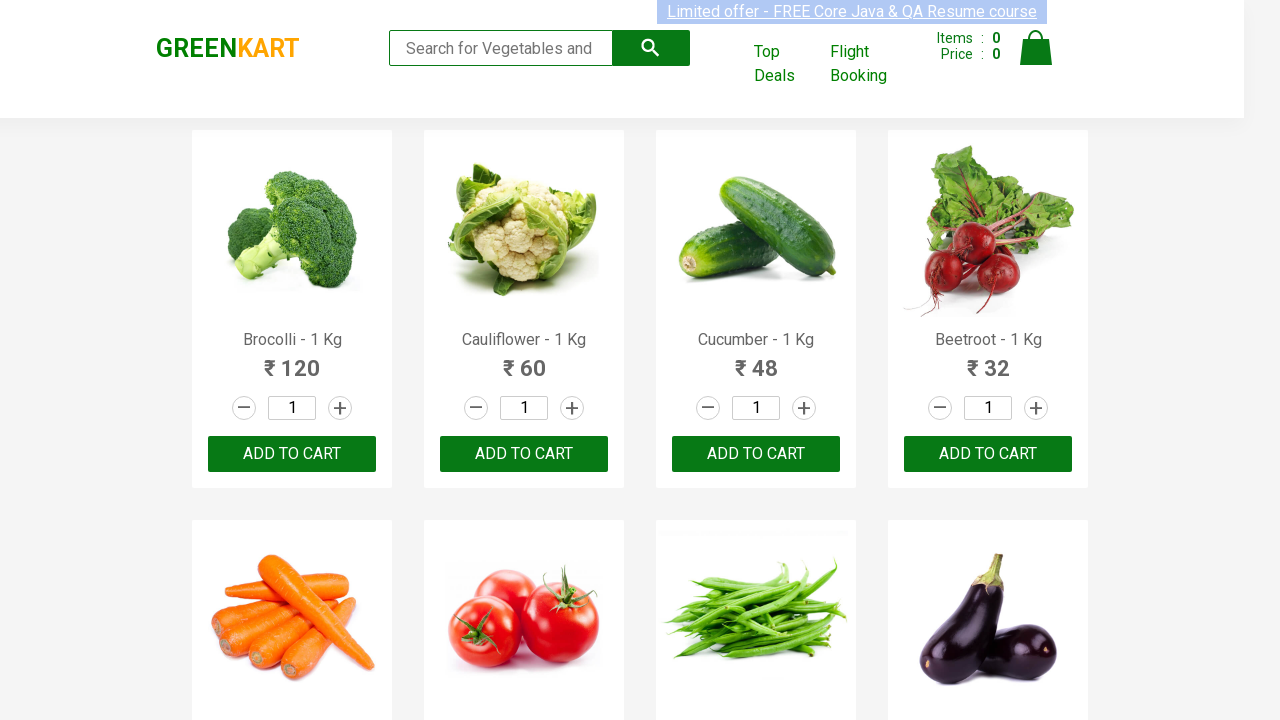

Waited for product names to load on the page
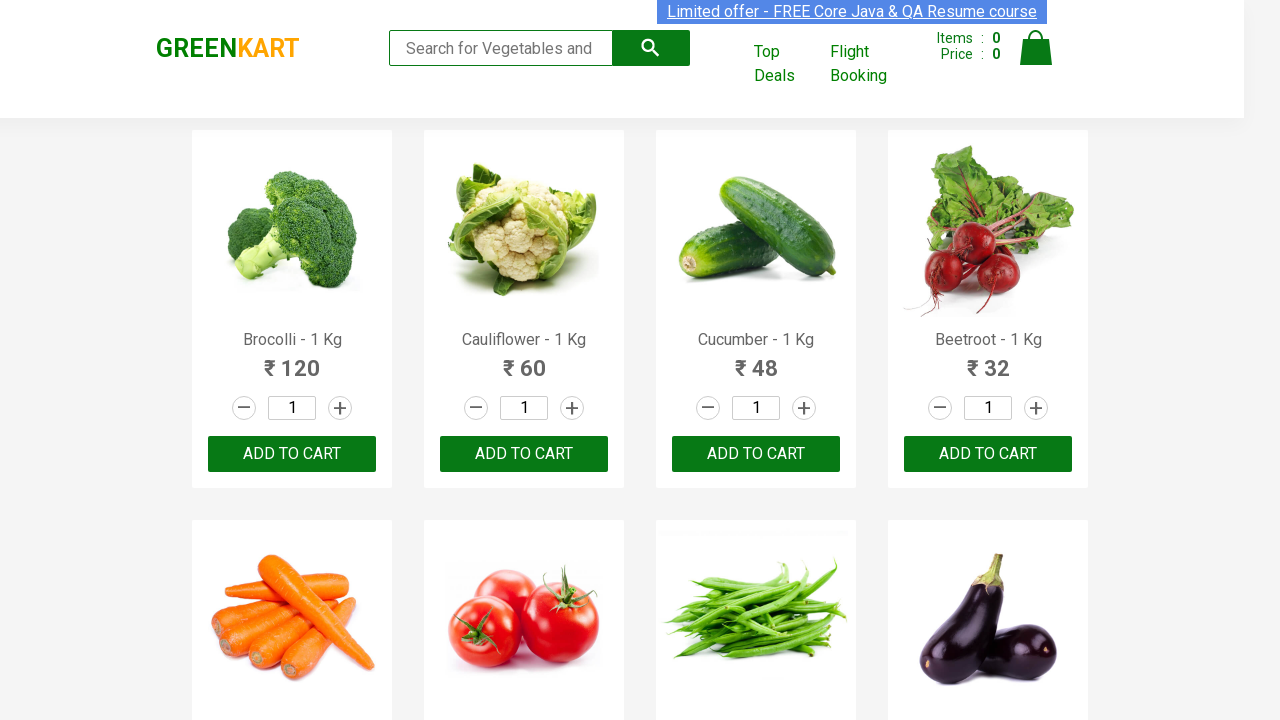

Retrieved all product elements from the page
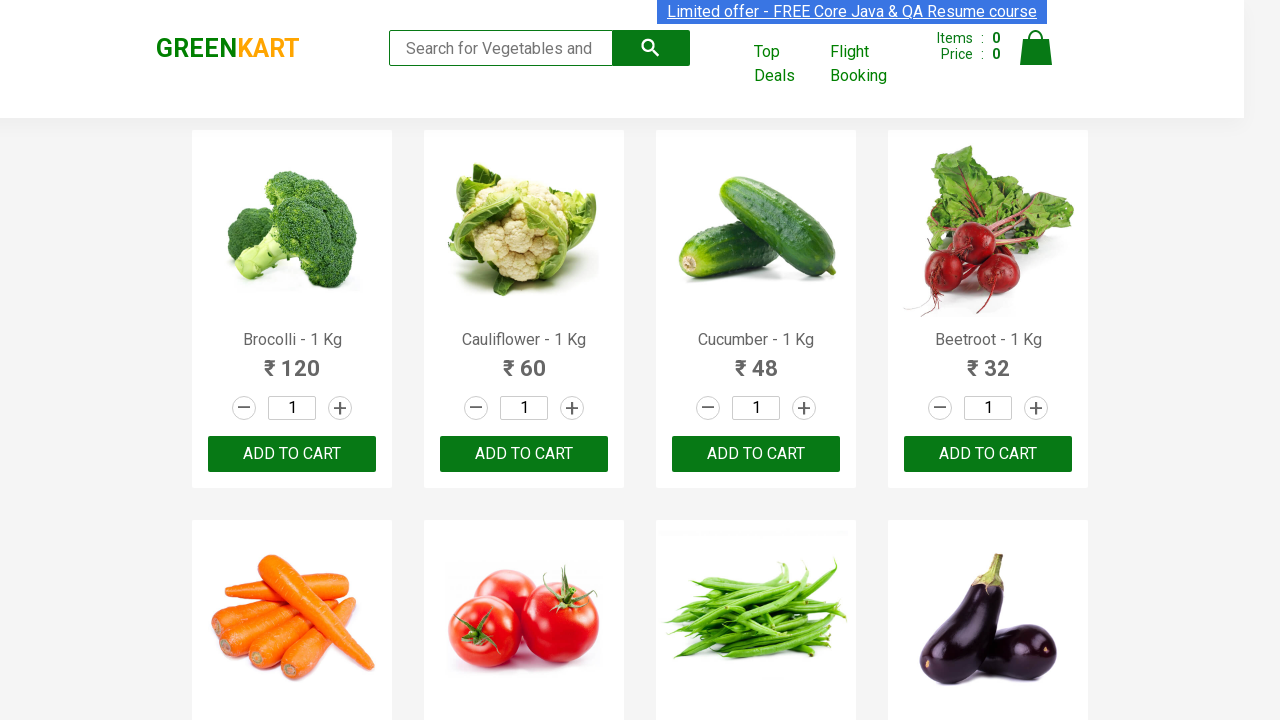

Clicked 'Add to Cart' button for Brocolli at (292, 454) on div.product-action button >> nth=0
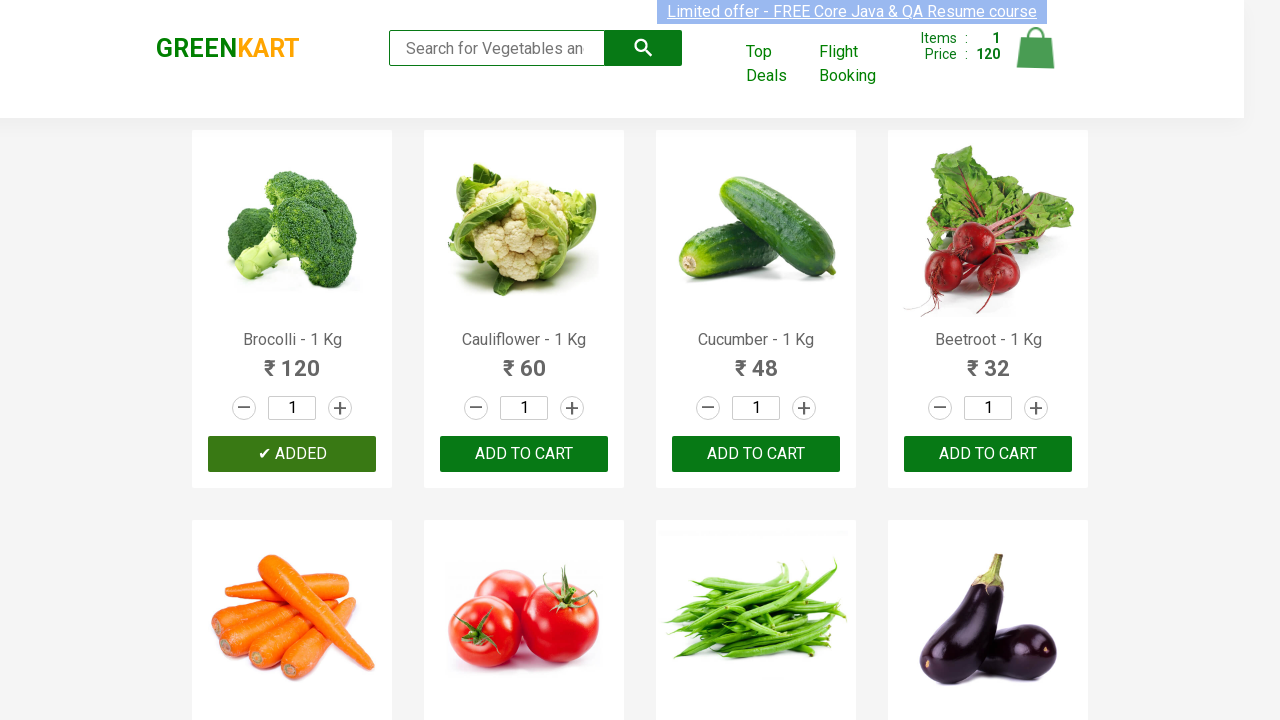

Waited 500ms between adding items
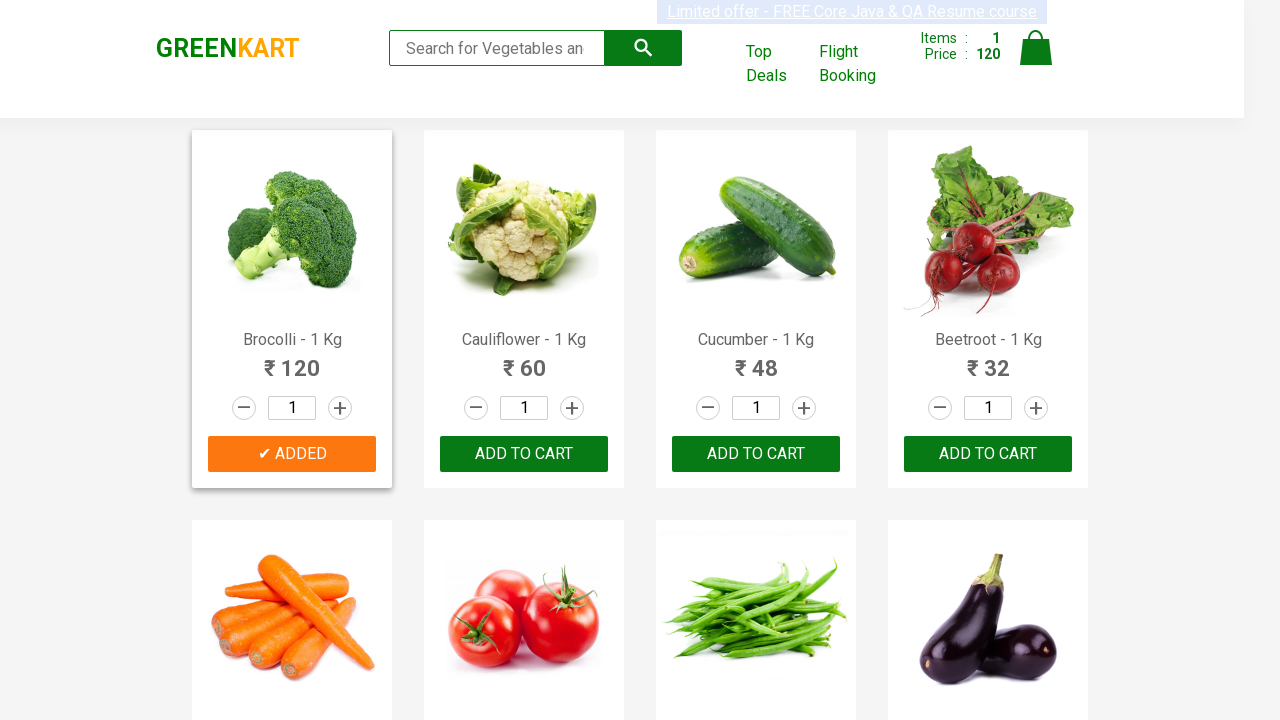

Clicked 'Add to Cart' button for Cucumber at (756, 454) on div.product-action button >> nth=2
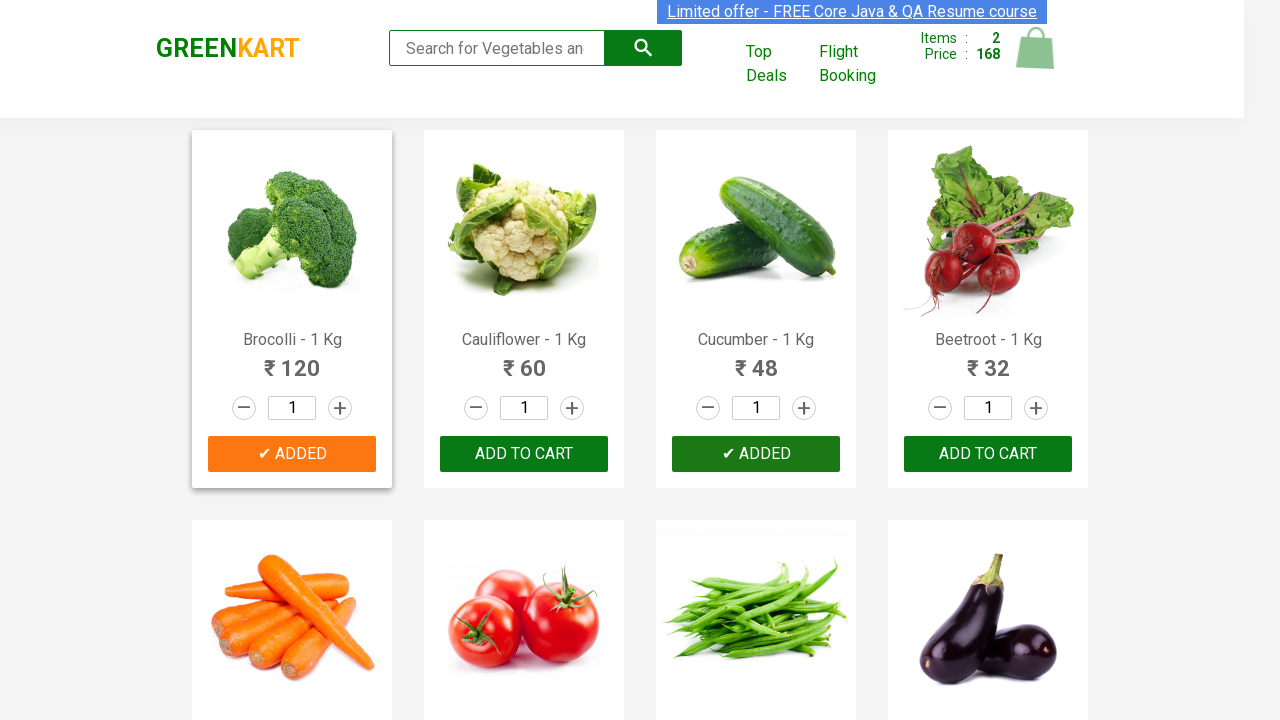

Waited 500ms between adding items
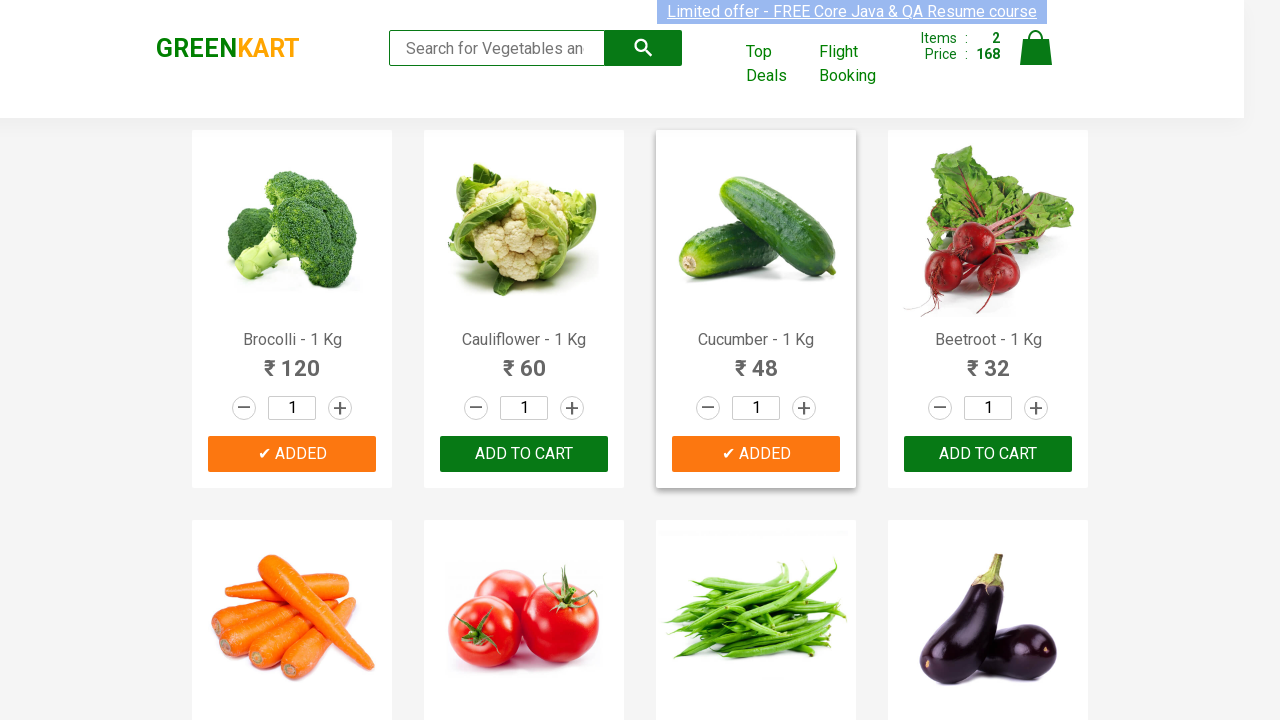

Clicked 'Add to Cart' button for Beetroot at (988, 454) on div.product-action button >> nth=3
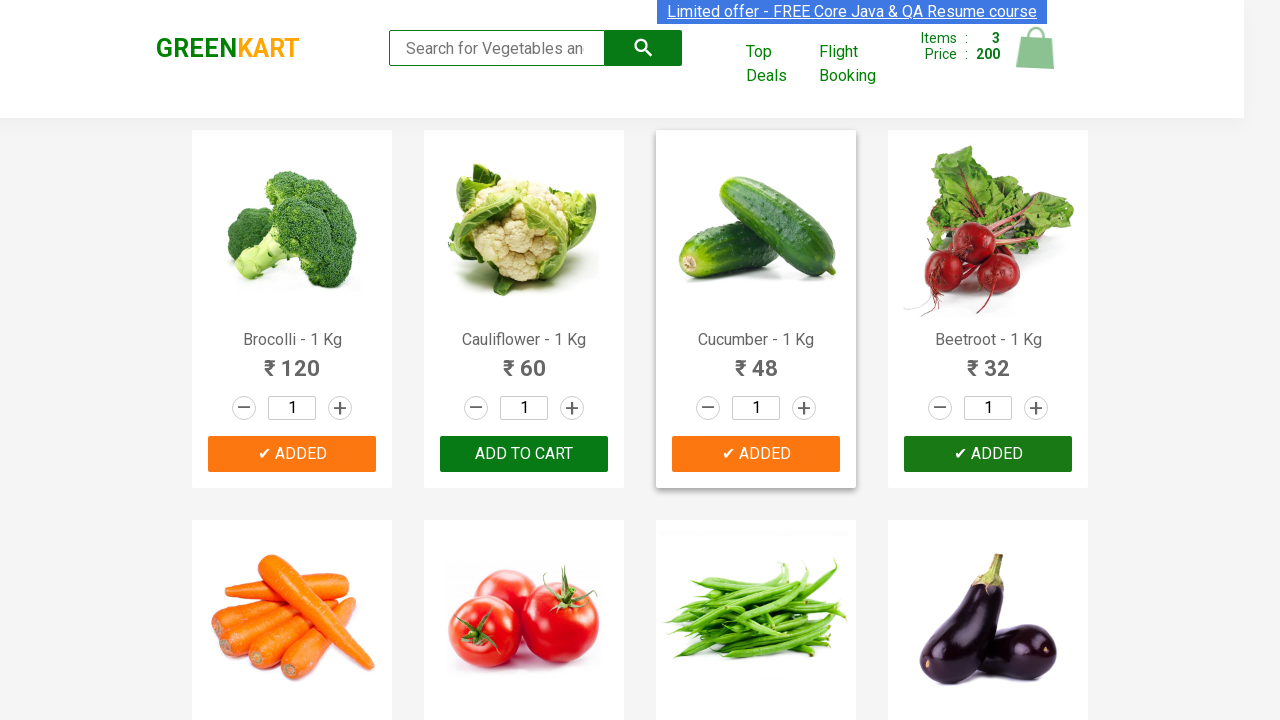

Waited 500ms between adding items
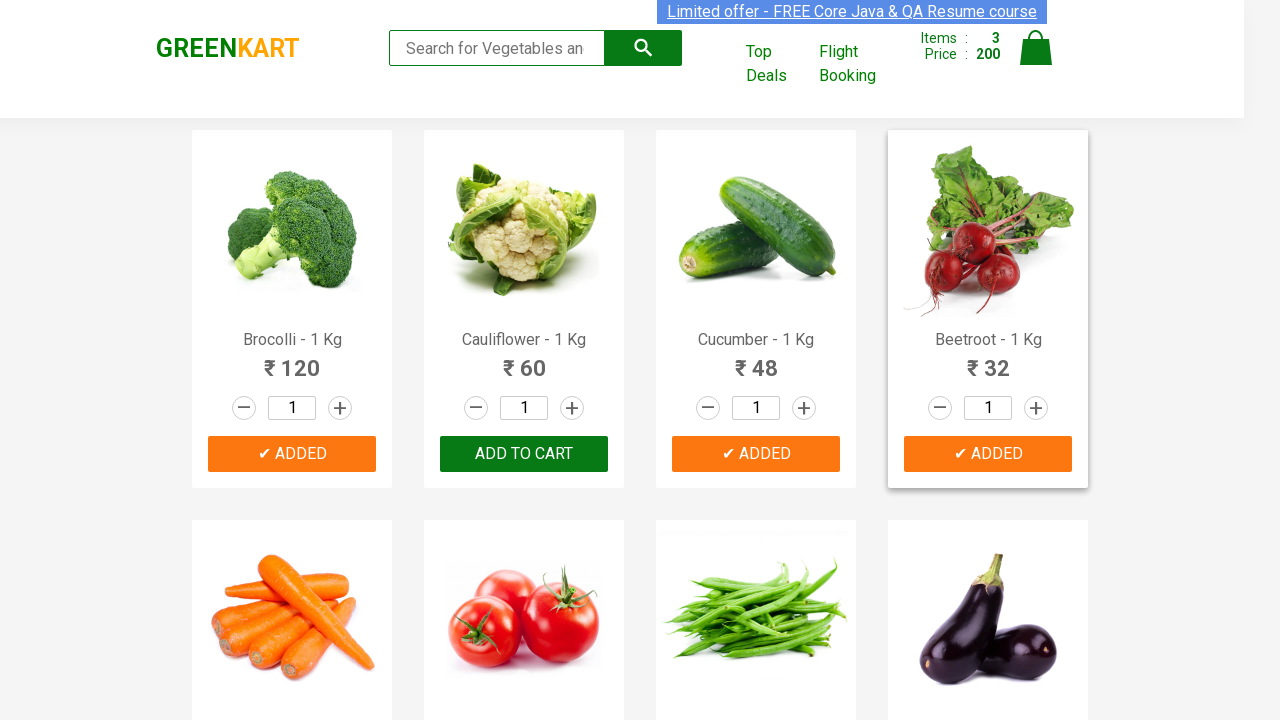

Clicked 'Add to Cart' button for Carrot at (292, 360) on div.product-action button >> nth=4
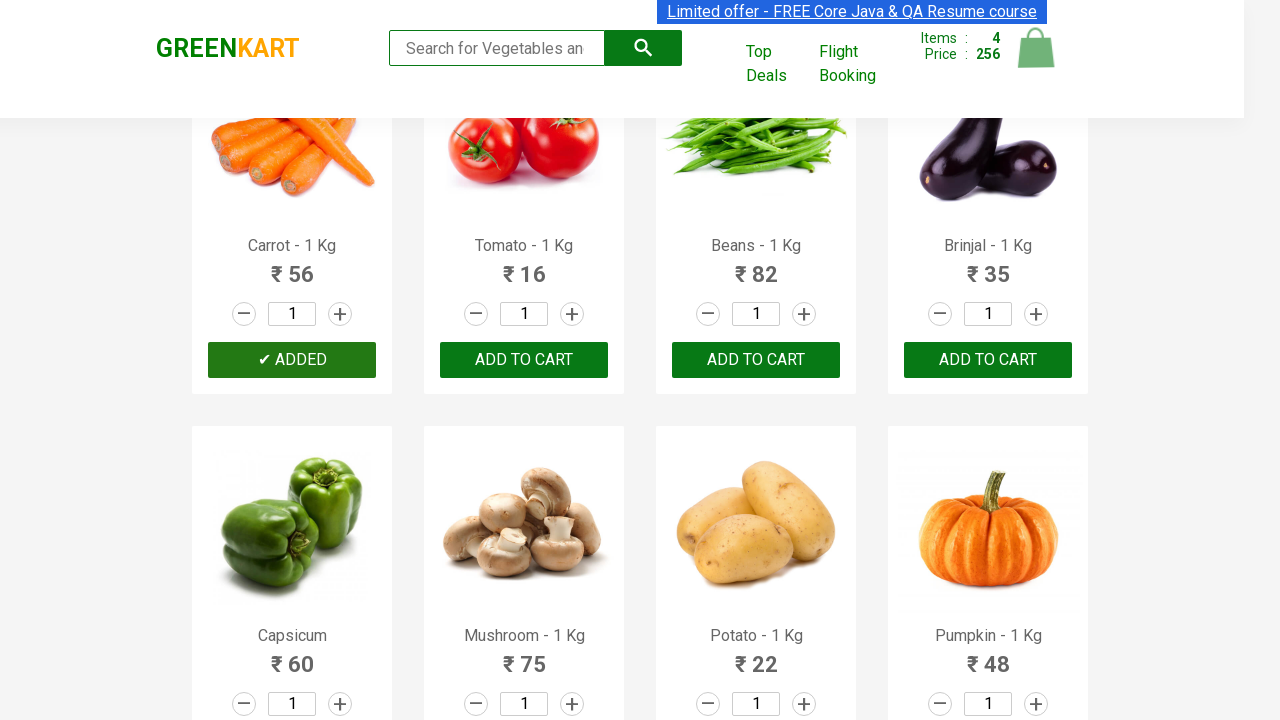

Waited 500ms between adding items
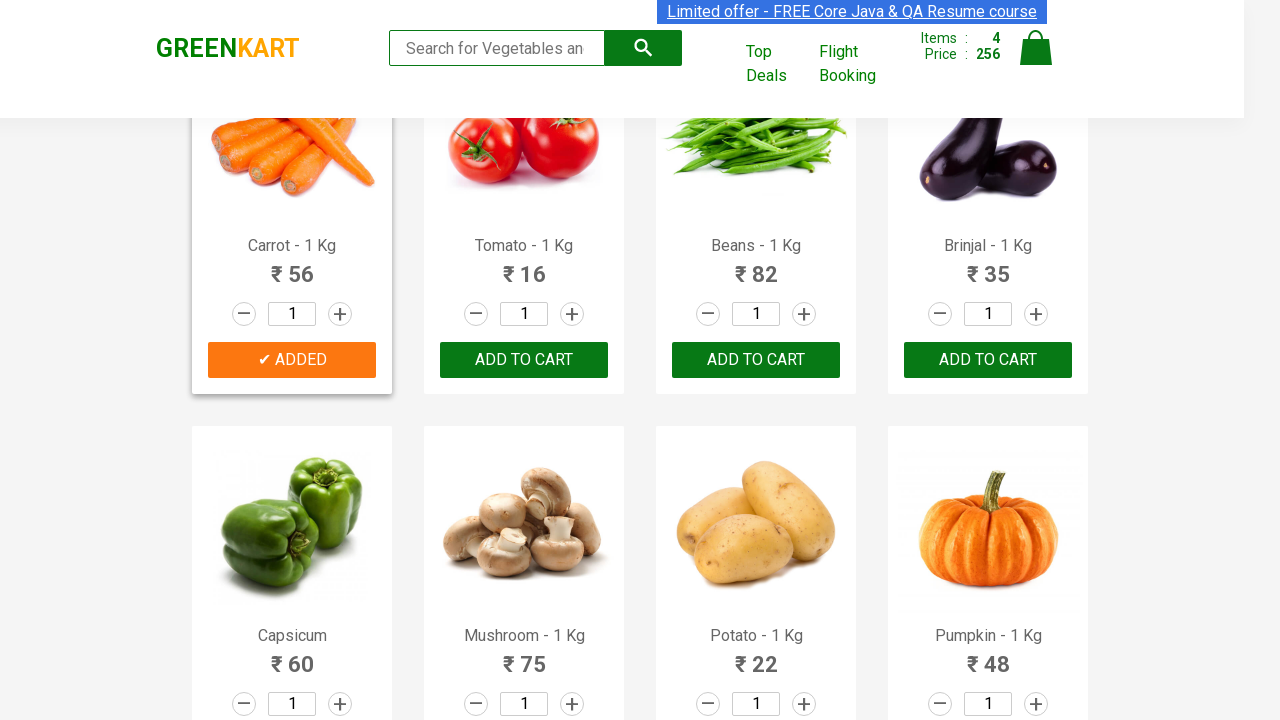

Clicked 'Add to Cart' button for Beans at (756, 360) on div.product-action button >> nth=6
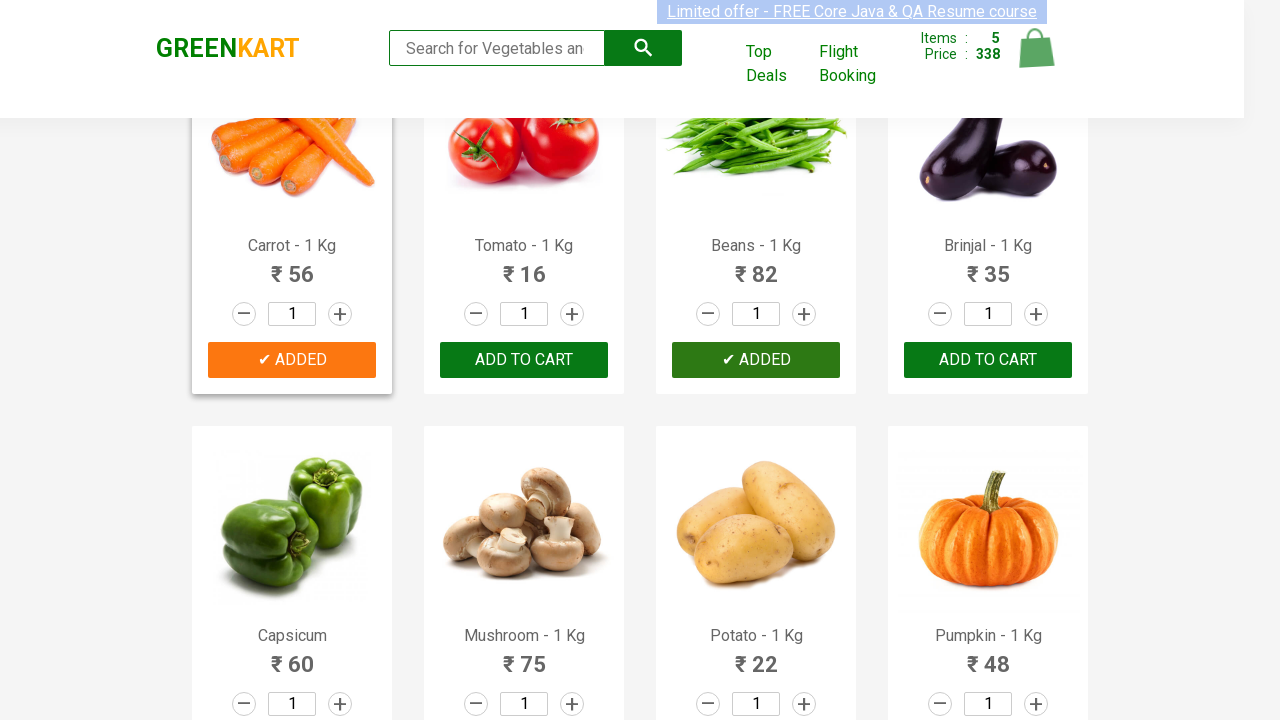

Waited 500ms between adding items
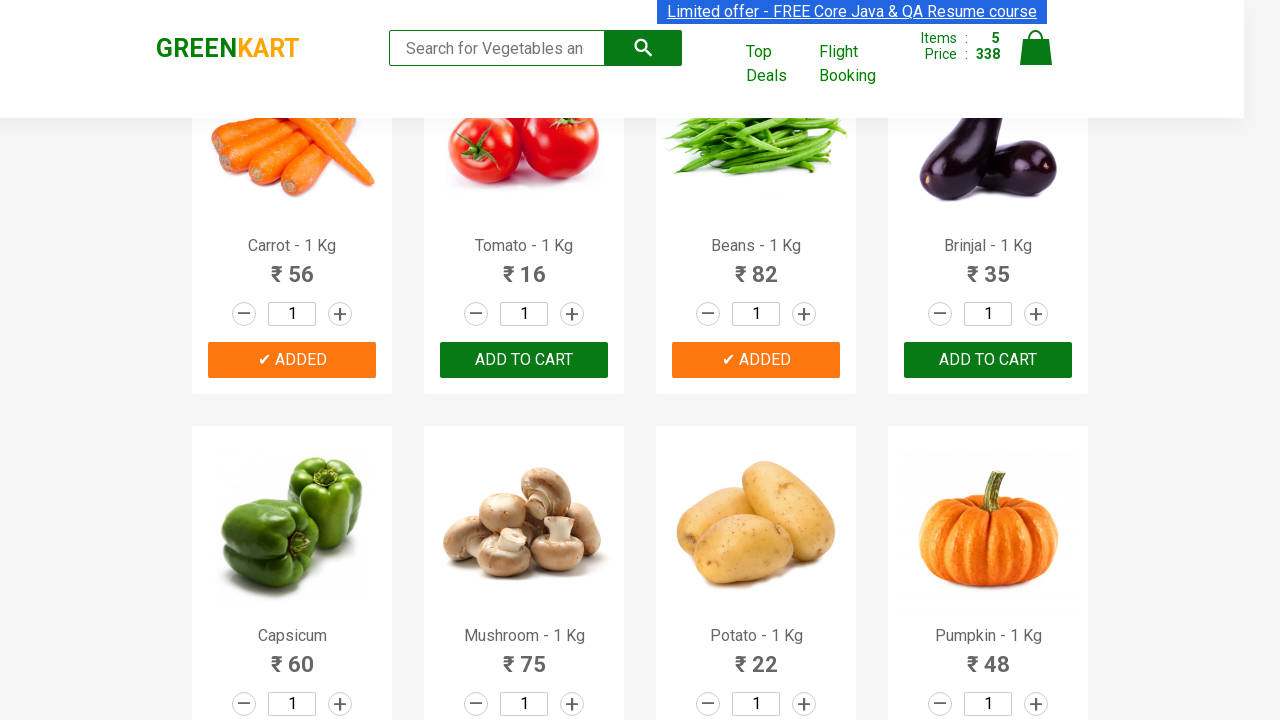

Clicked on the Cart icon to view cart at (1036, 48) on img[alt='Cart']
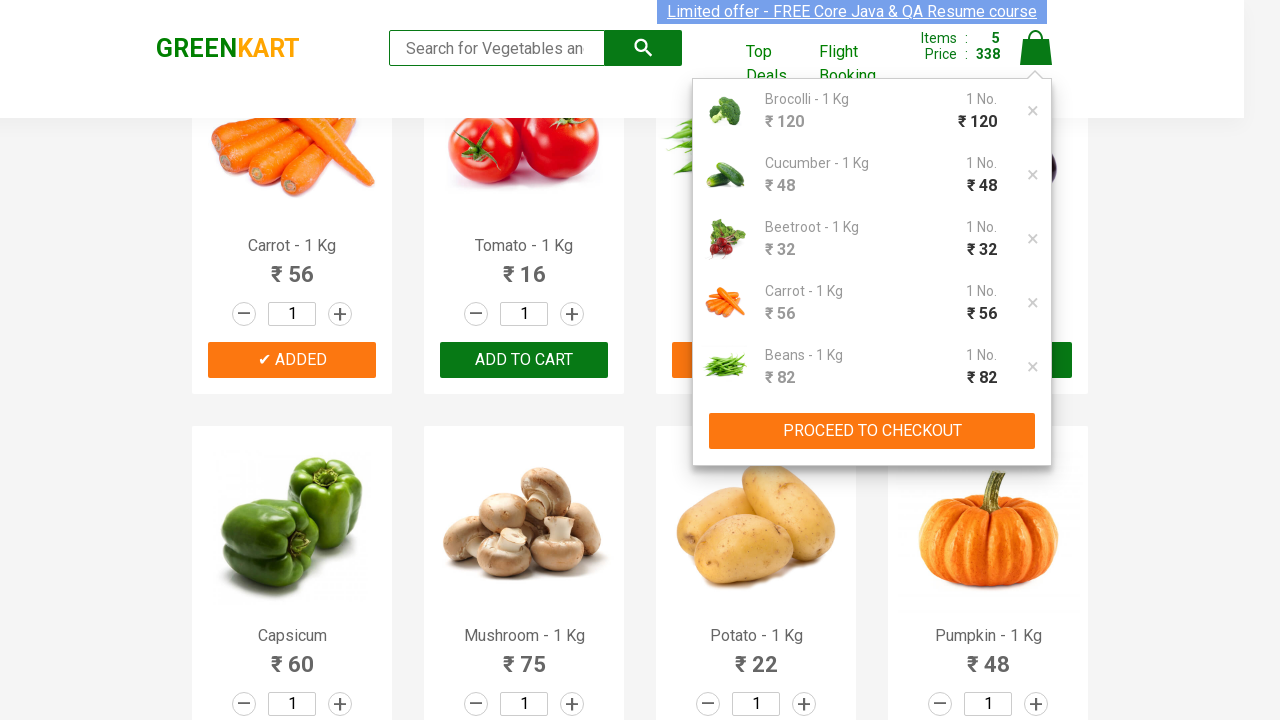

Clicked 'PROCEED TO CHECKOUT' button at (872, 431) on button:has-text('PROCEED TO CHECKOUT')
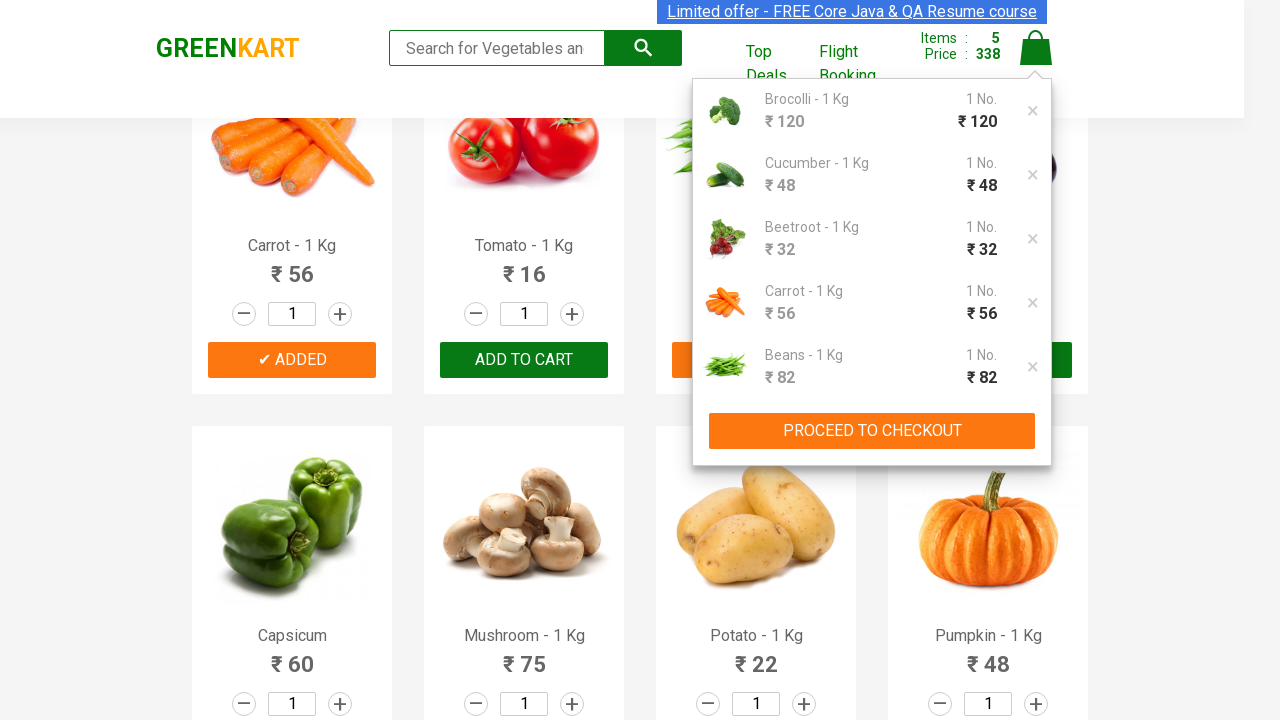

Entered promo code 'Arun435ED09' in the promo code field on .promoCode
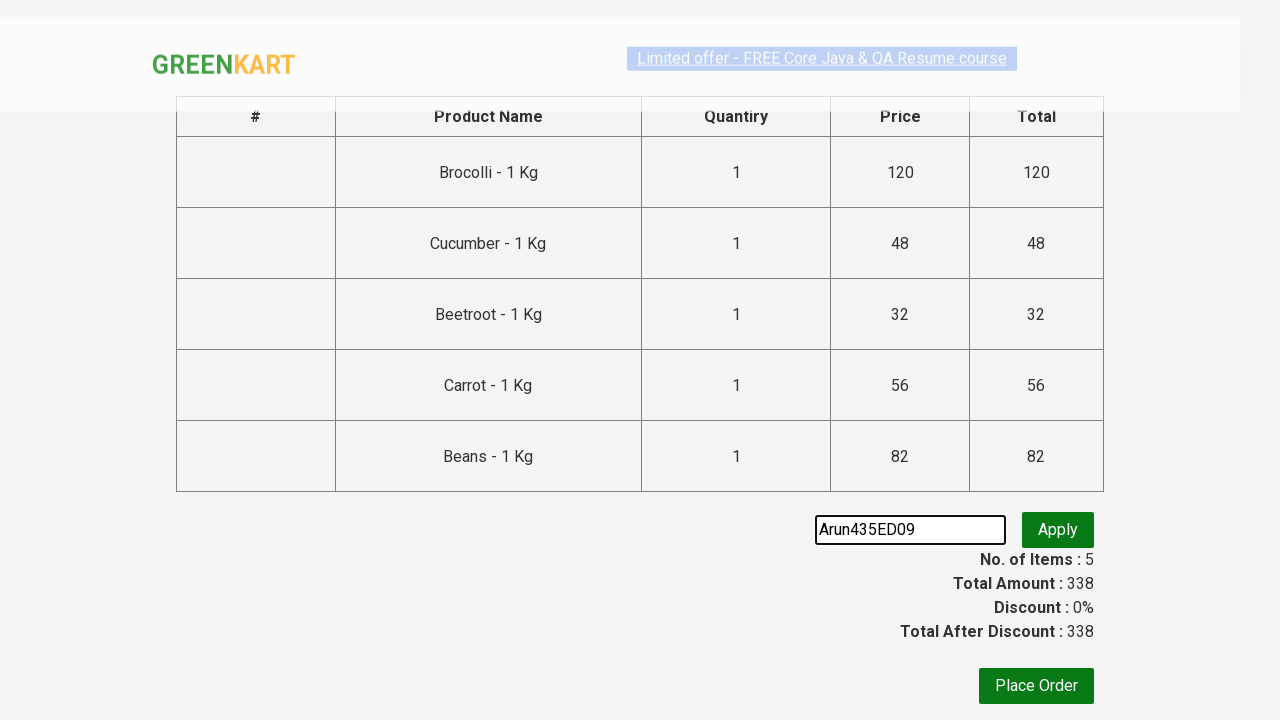

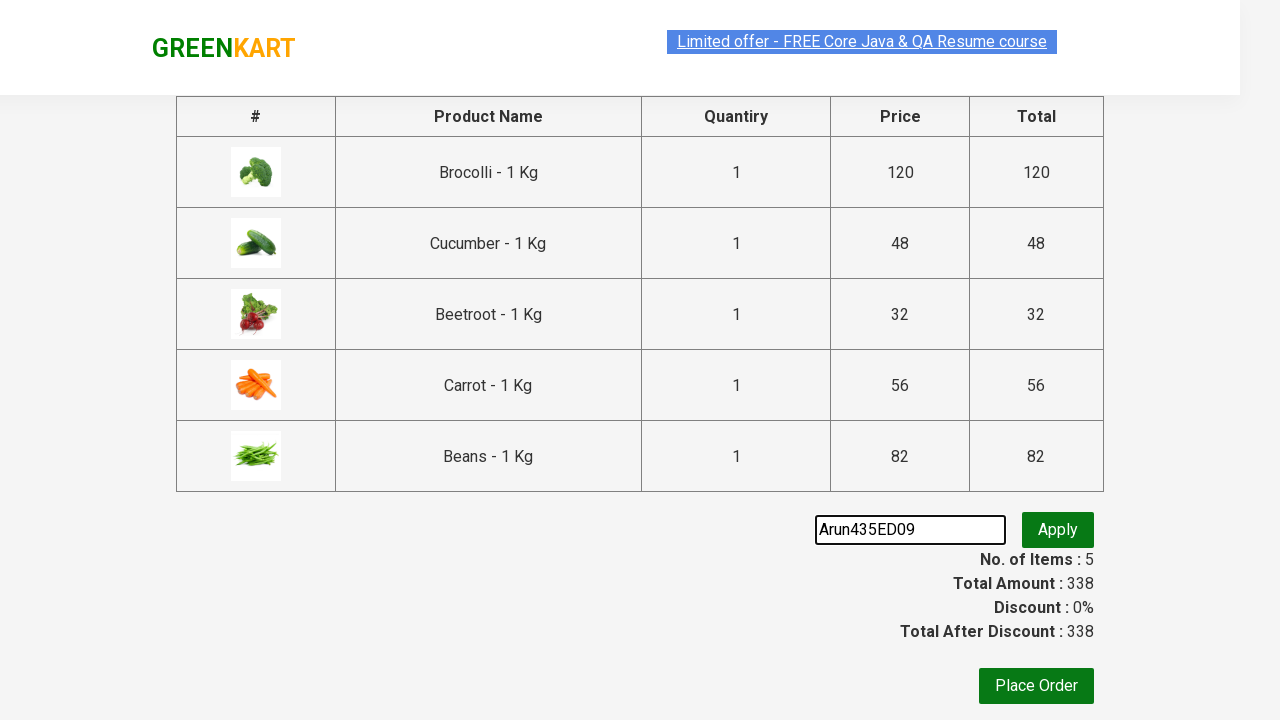